Tests adding 10 elements and deleting 3 random ones, verifying 7 remain

Starting URL: https://the-internet.herokuapp.com/add_remove_elements/

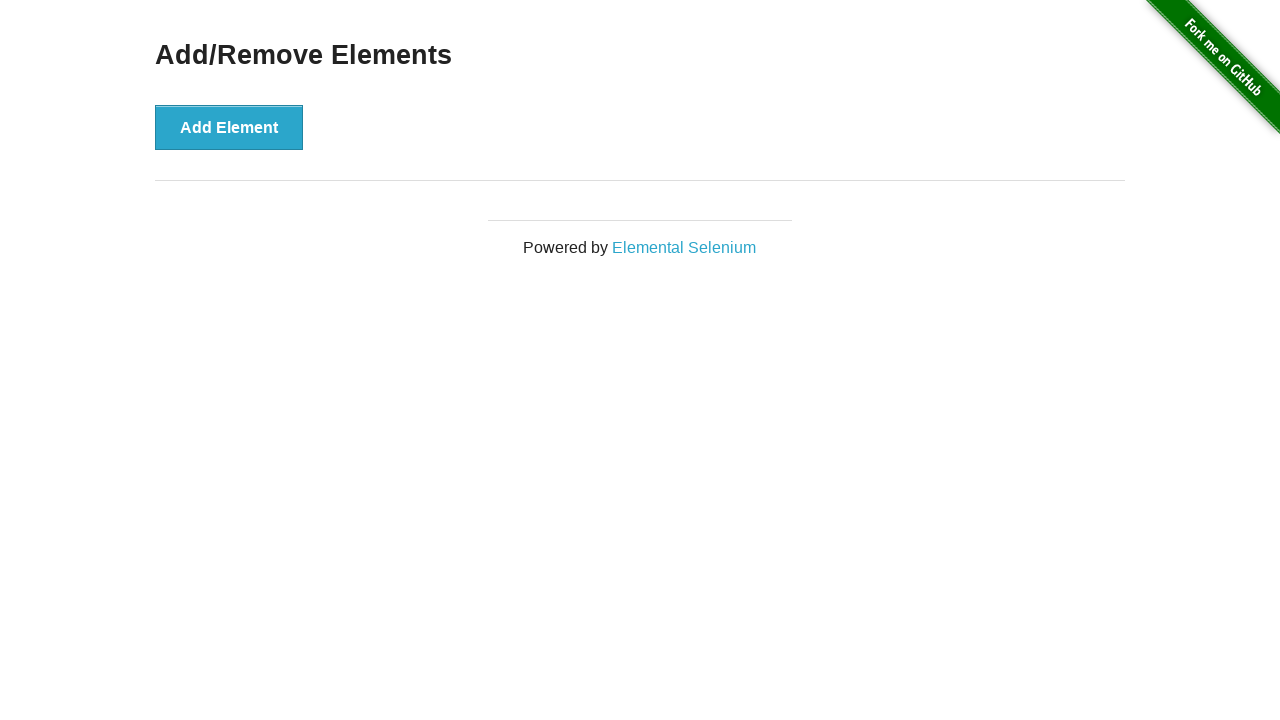

Clicked add element button (iteration 1/10) at (229, 127) on button[onclick='addElement()']
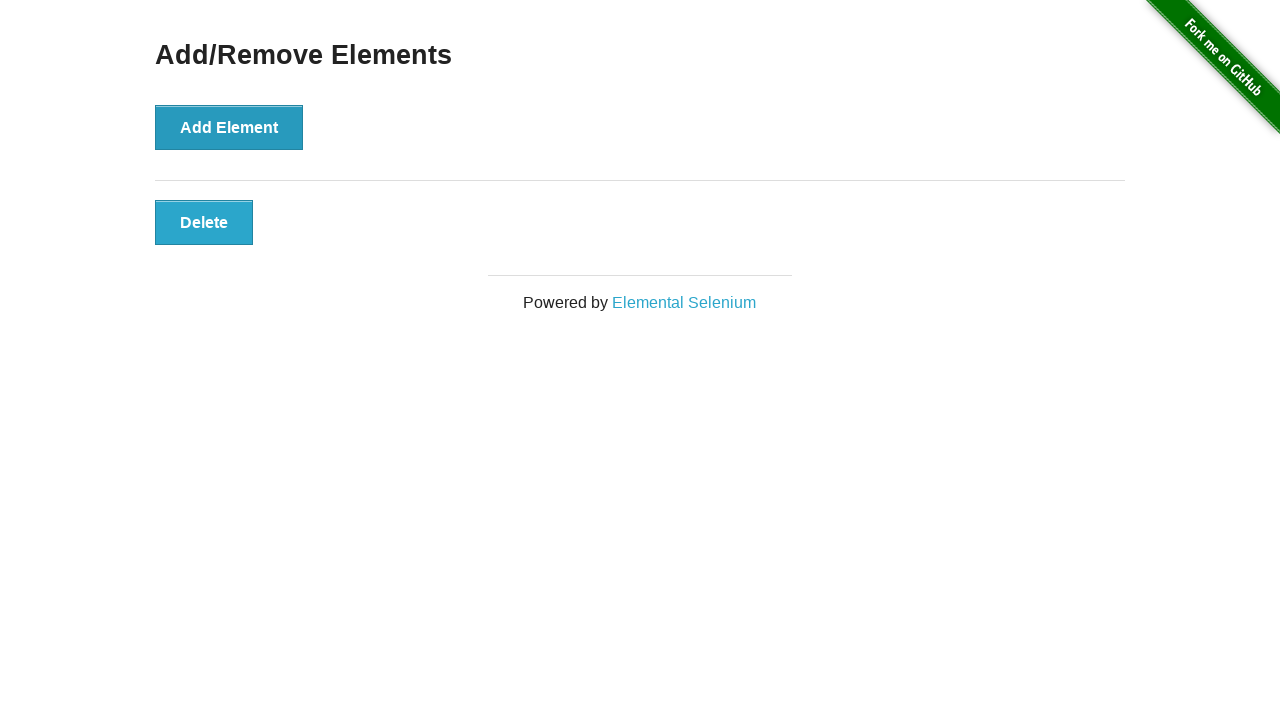

Clicked add element button (iteration 2/10) at (229, 127) on button[onclick='addElement()']
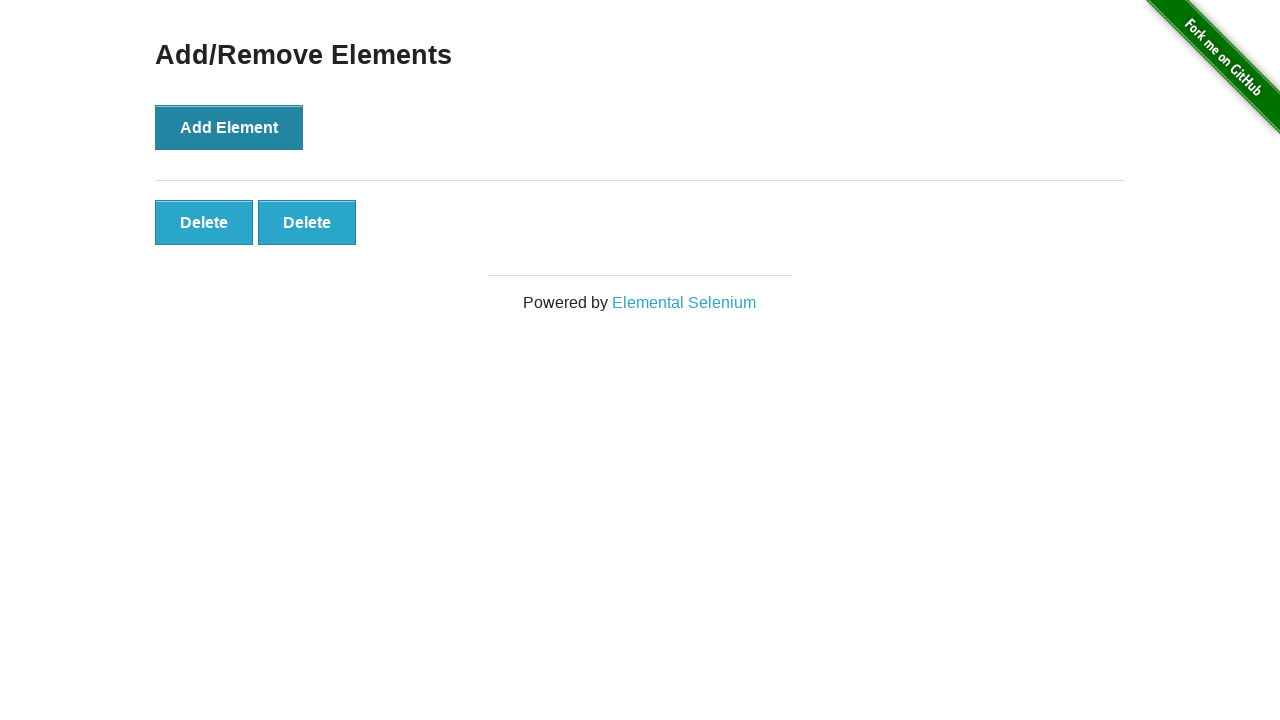

Clicked add element button (iteration 3/10) at (229, 127) on button[onclick='addElement()']
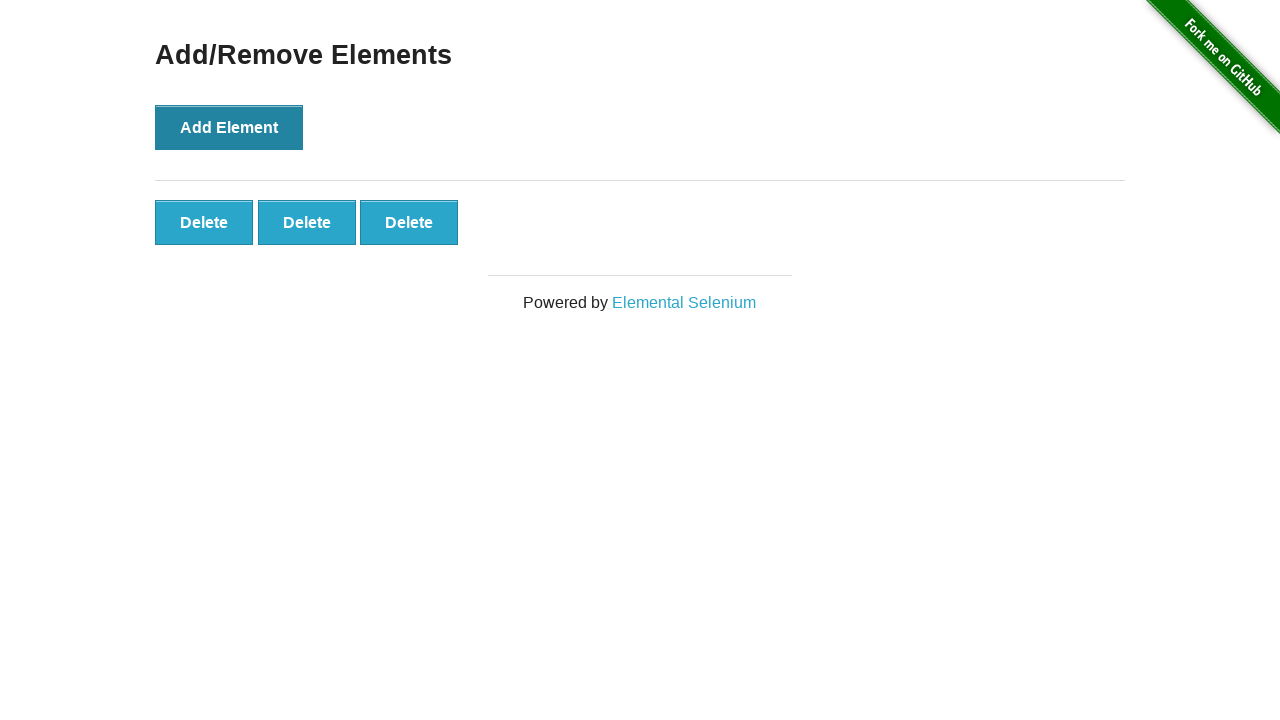

Clicked add element button (iteration 4/10) at (229, 127) on button[onclick='addElement()']
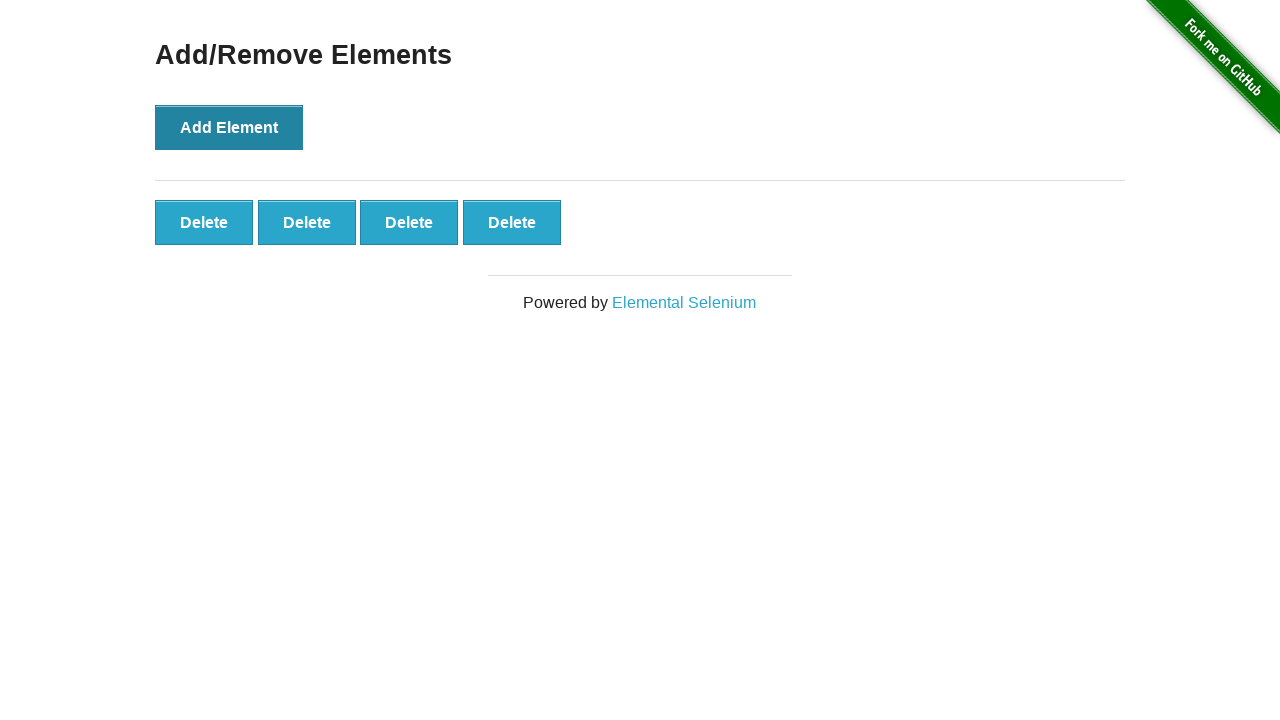

Clicked add element button (iteration 5/10) at (229, 127) on button[onclick='addElement()']
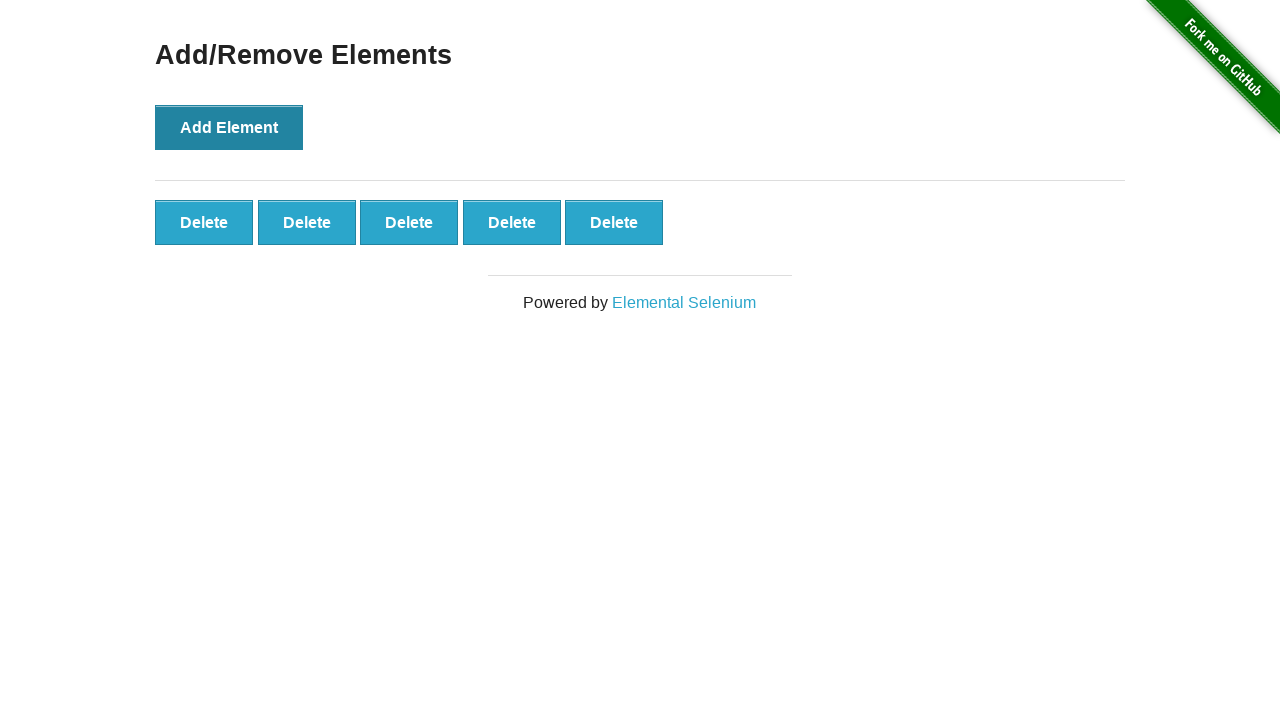

Clicked add element button (iteration 6/10) at (229, 127) on button[onclick='addElement()']
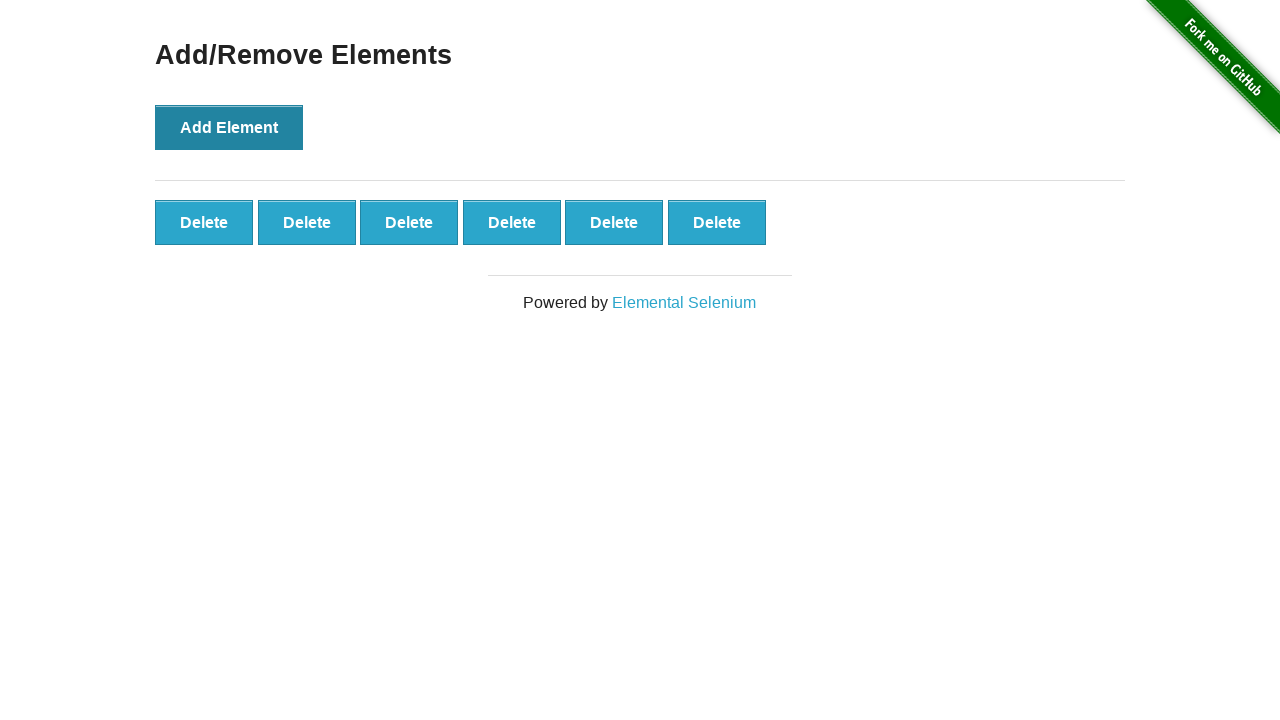

Clicked add element button (iteration 7/10) at (229, 127) on button[onclick='addElement()']
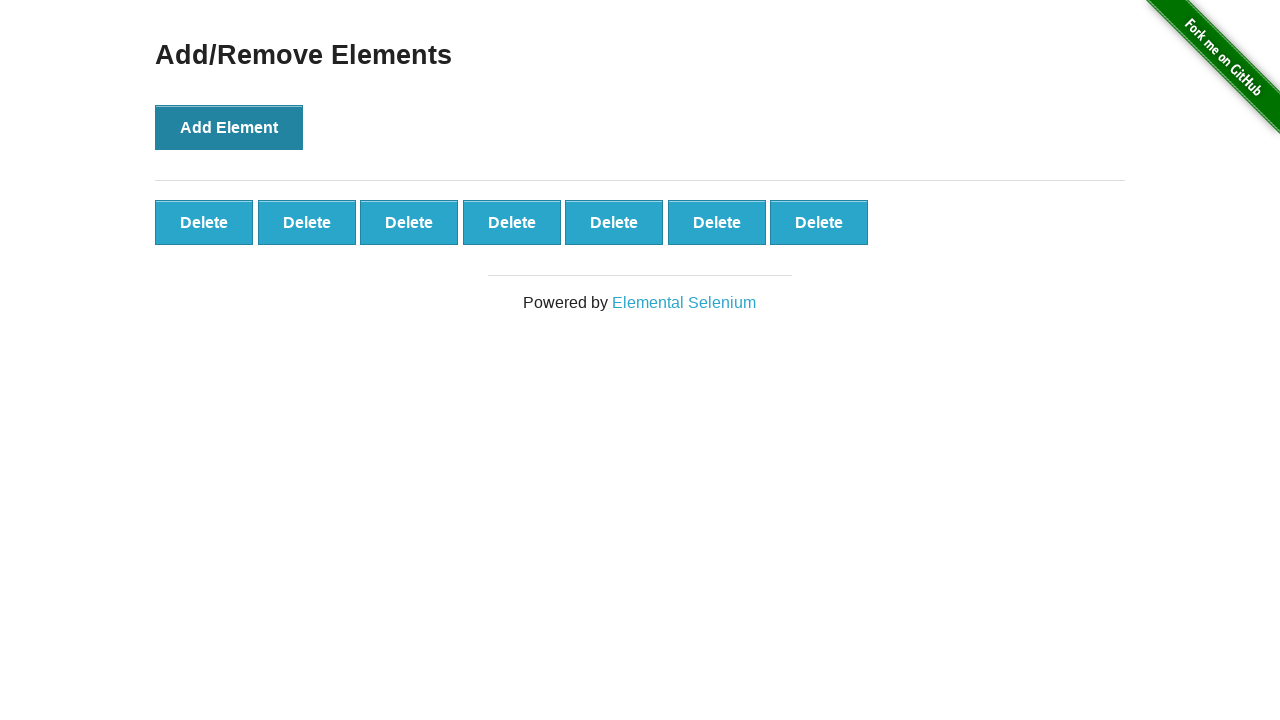

Clicked add element button (iteration 8/10) at (229, 127) on button[onclick='addElement()']
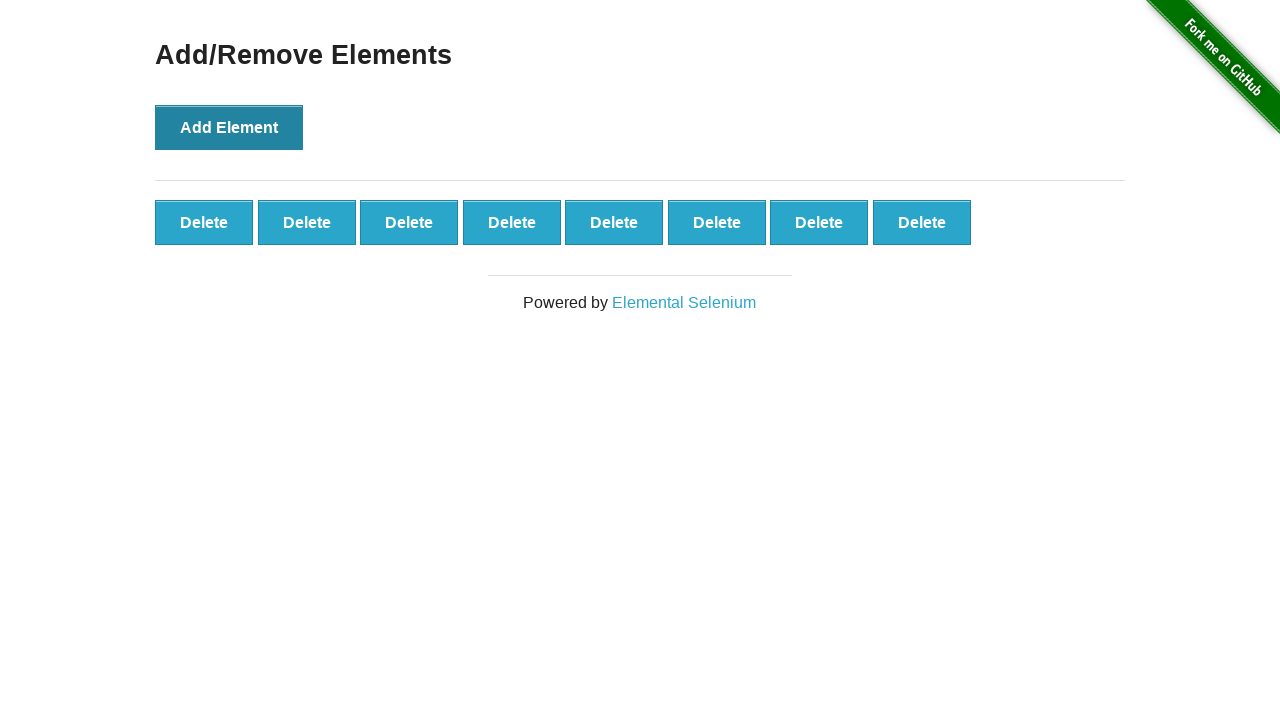

Clicked add element button (iteration 9/10) at (229, 127) on button[onclick='addElement()']
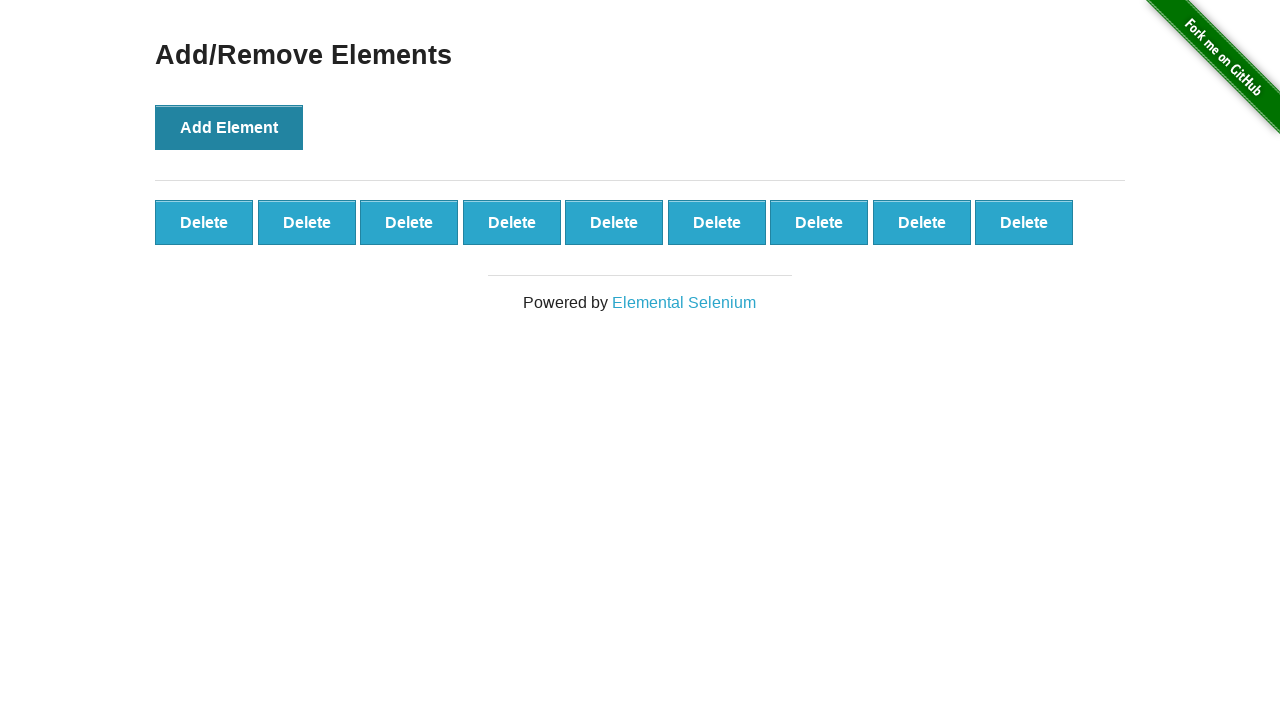

Clicked add element button (iteration 10/10) at (229, 127) on button[onclick='addElement()']
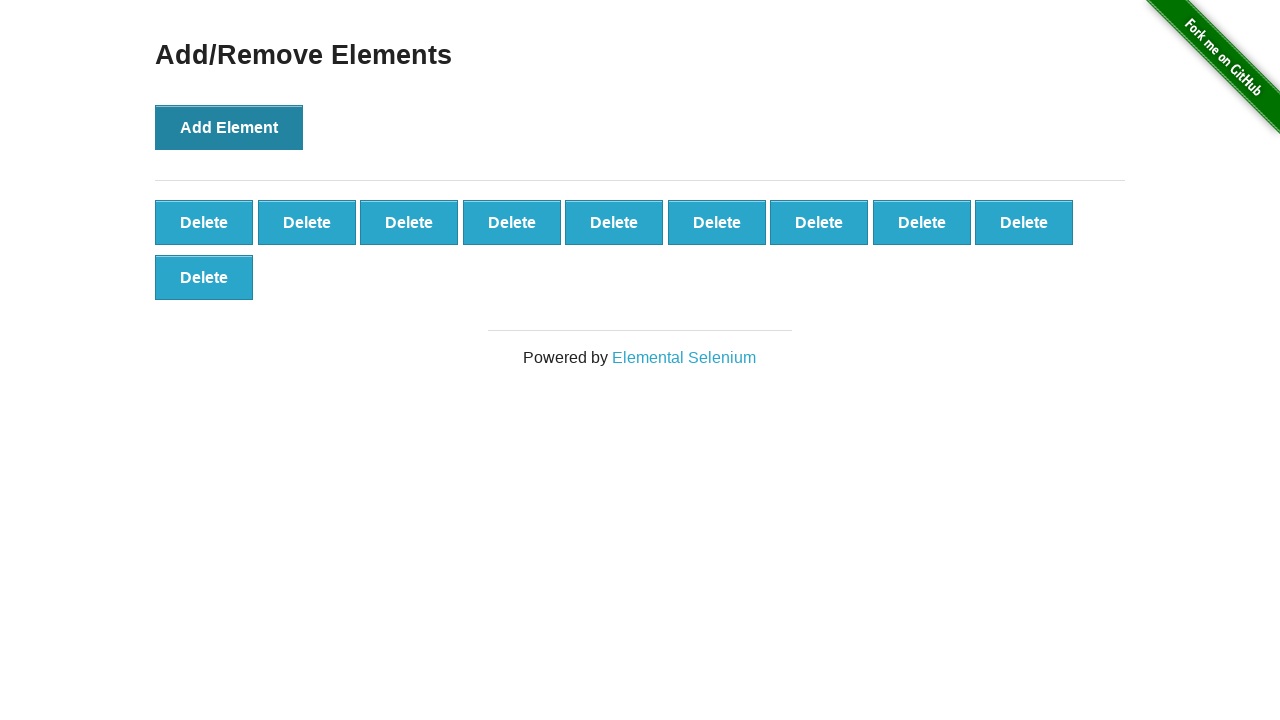

Located all delete buttons on page
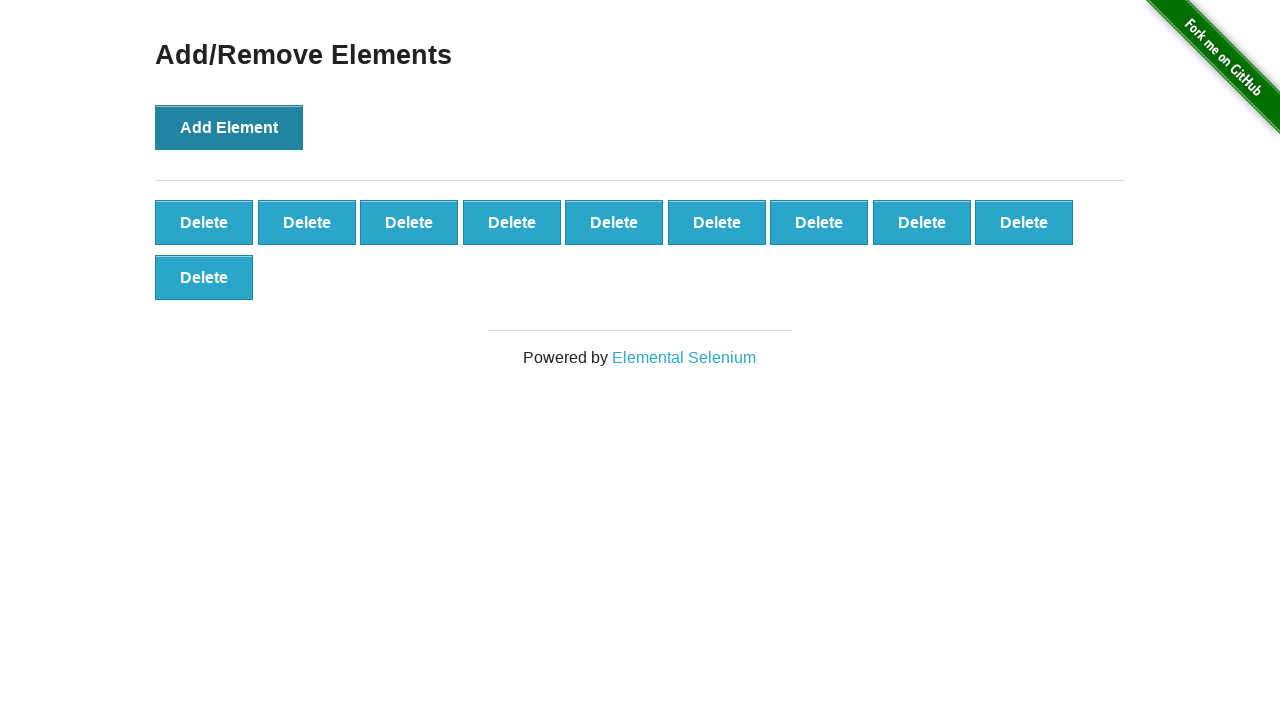

Verified that exactly 10 delete buttons exist
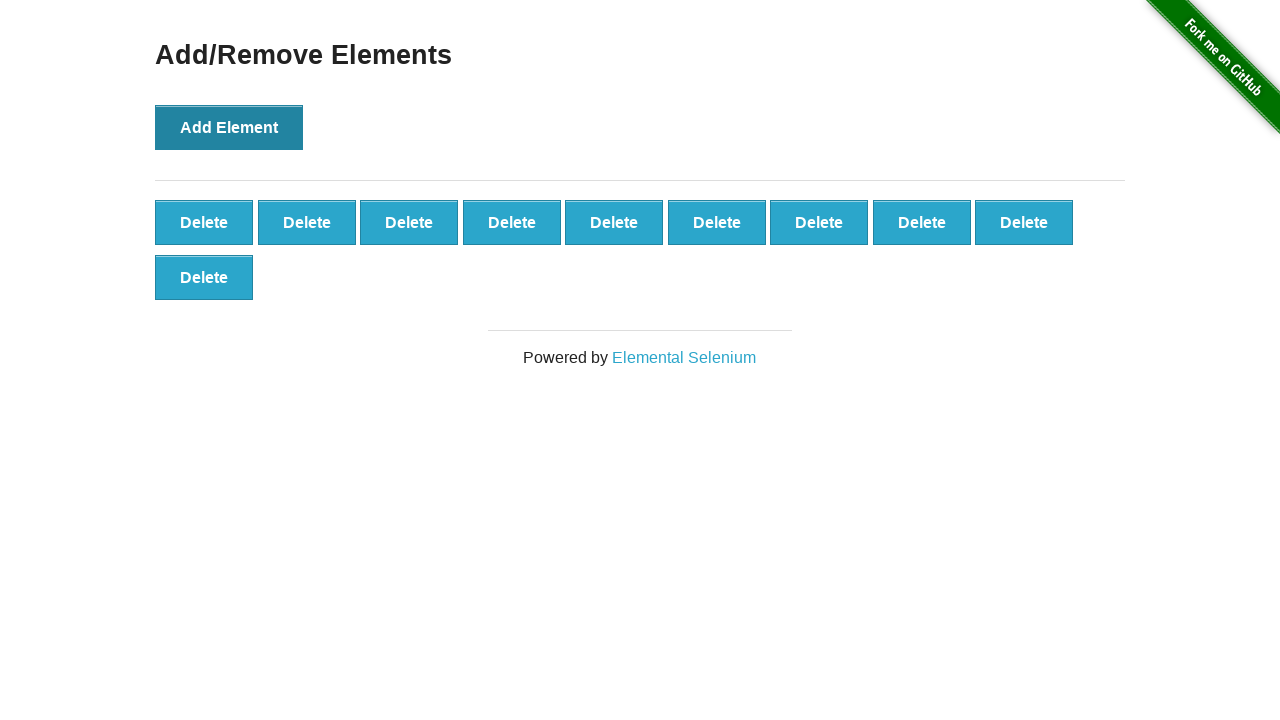

Located delete buttons for deletion round 1/3
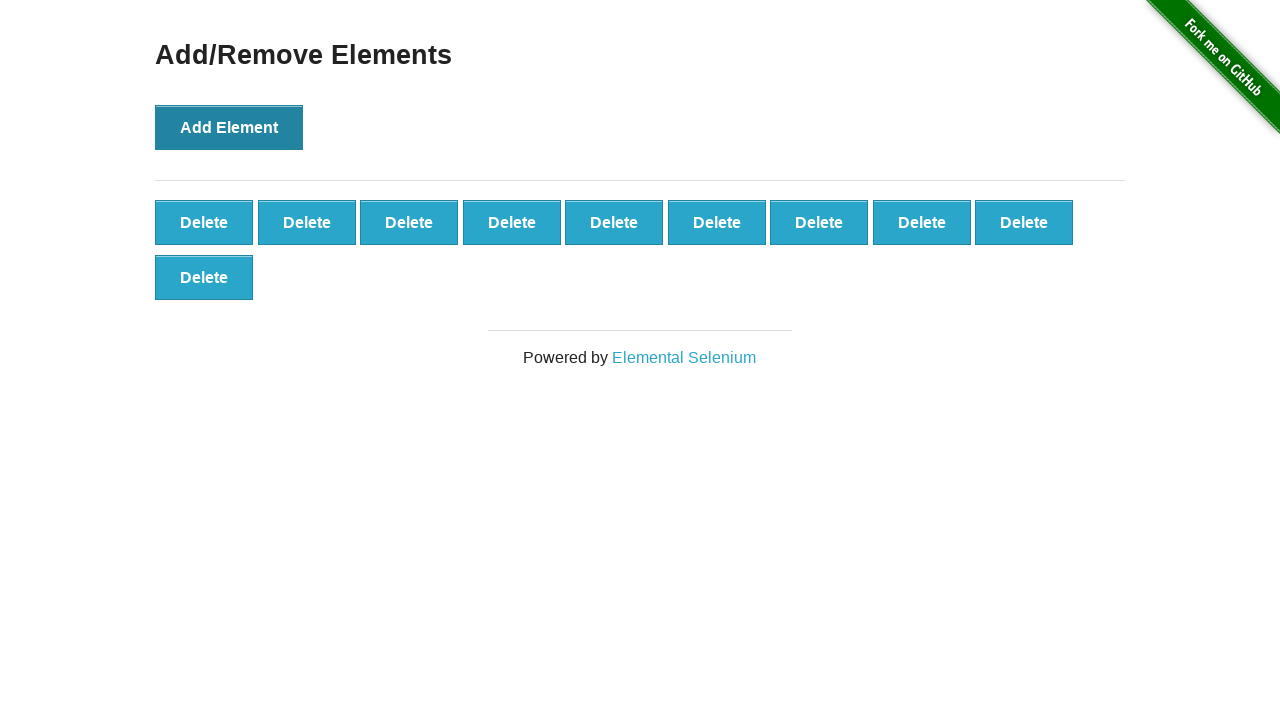

Found 10 remaining delete buttons
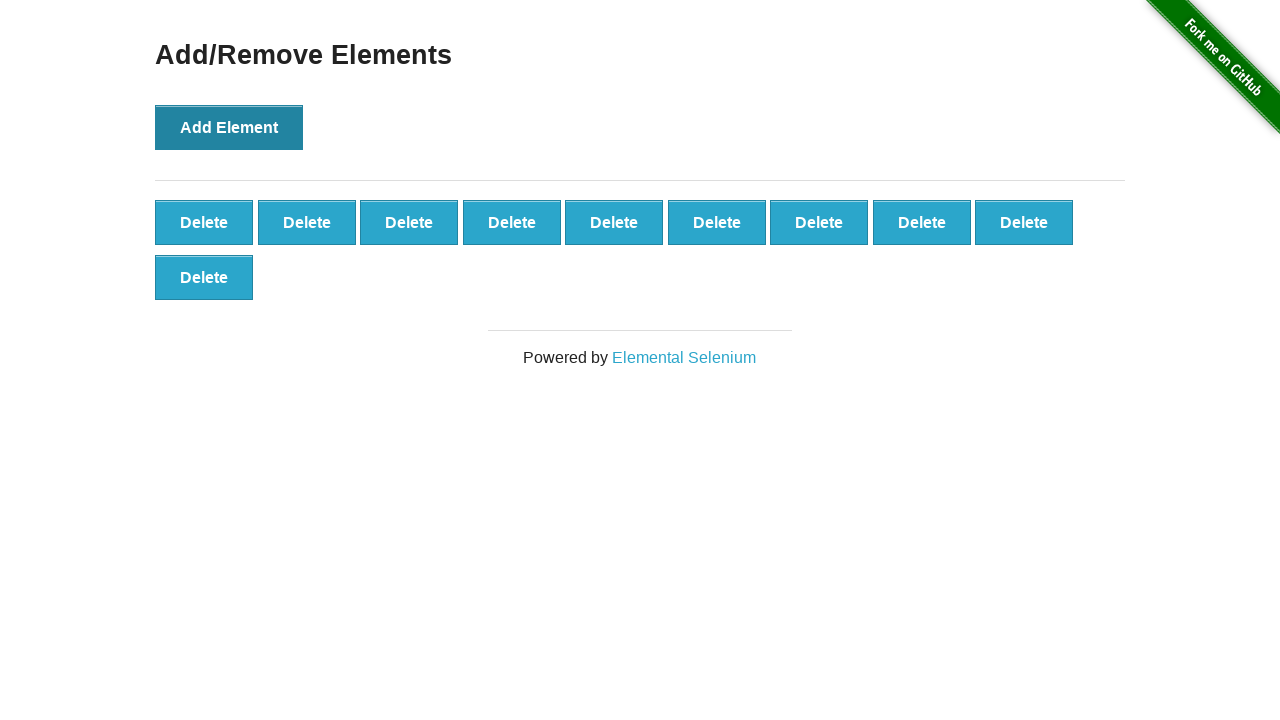

Selected random delete button at index 3
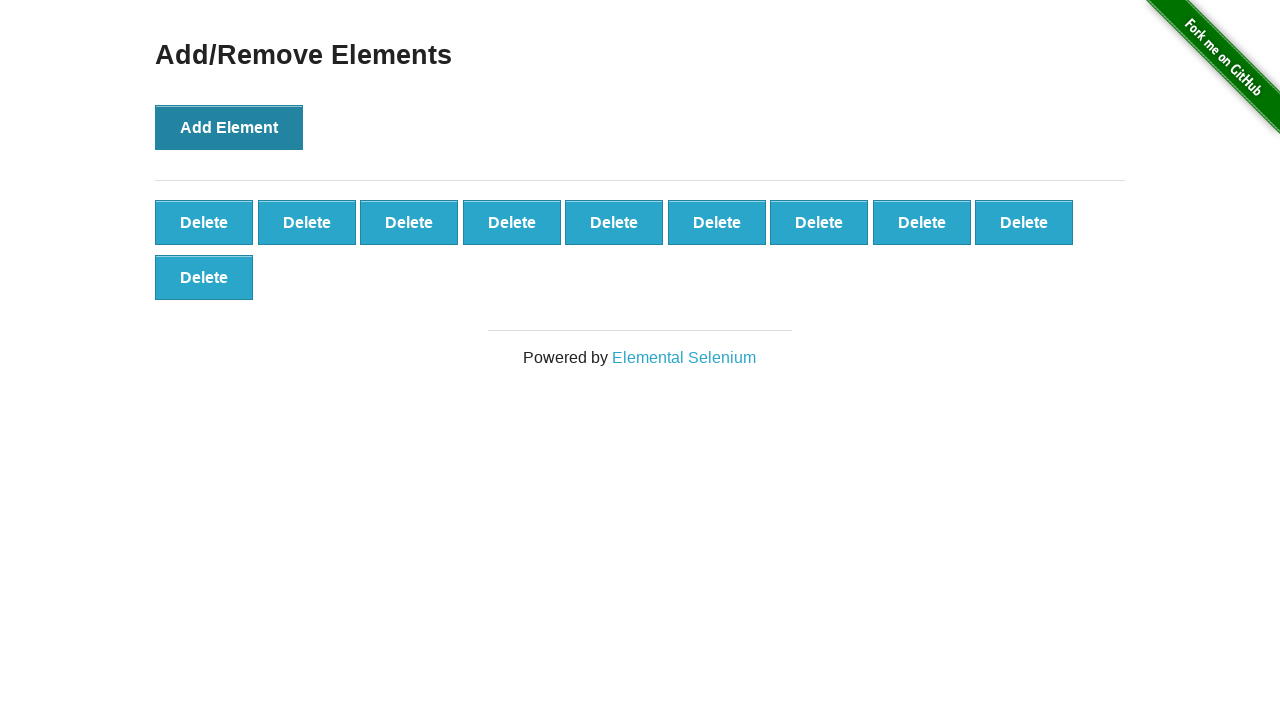

Clicked random delete button (deletion 1/3) at (512, 222) on button.added-manually >> nth=3
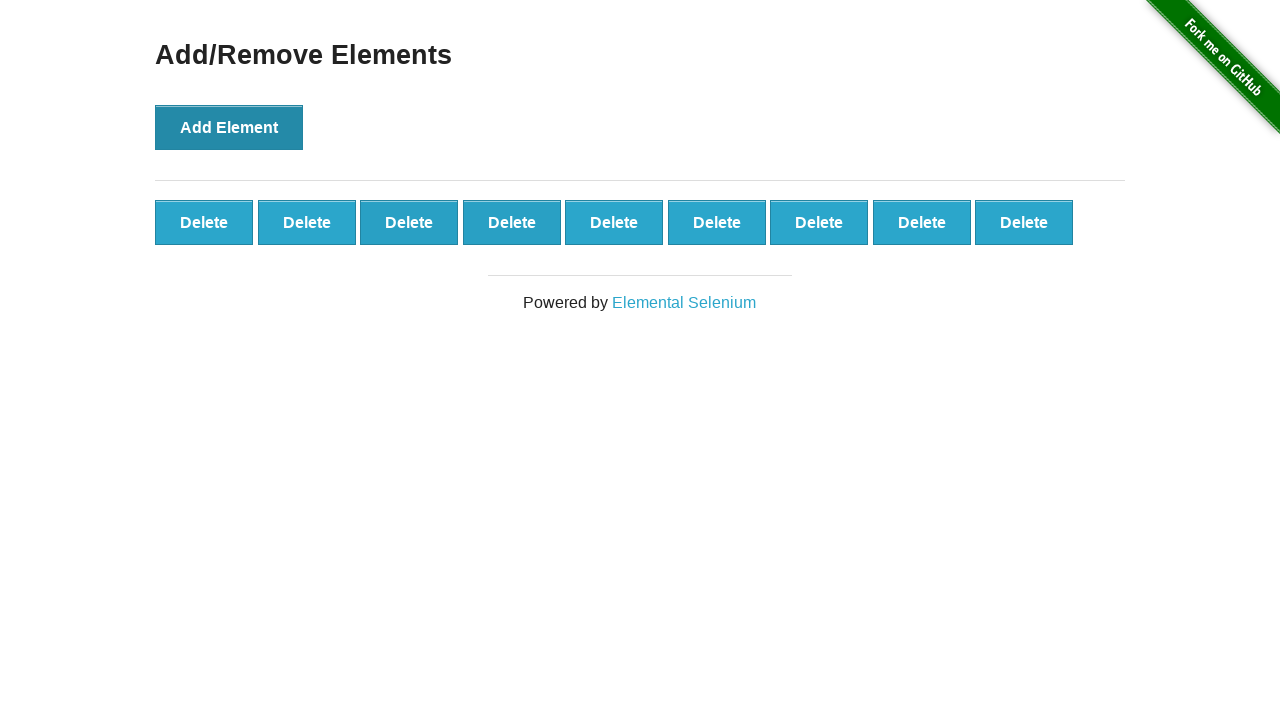

Located delete buttons for deletion round 2/3
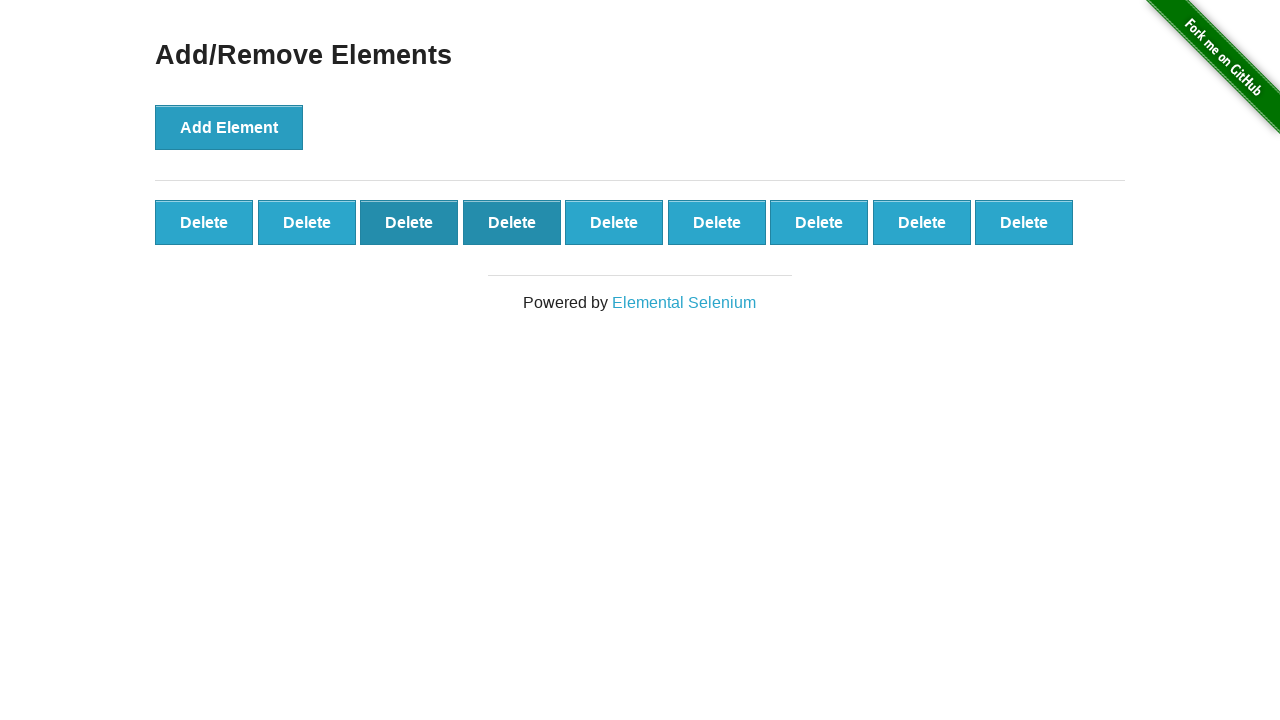

Found 9 remaining delete buttons
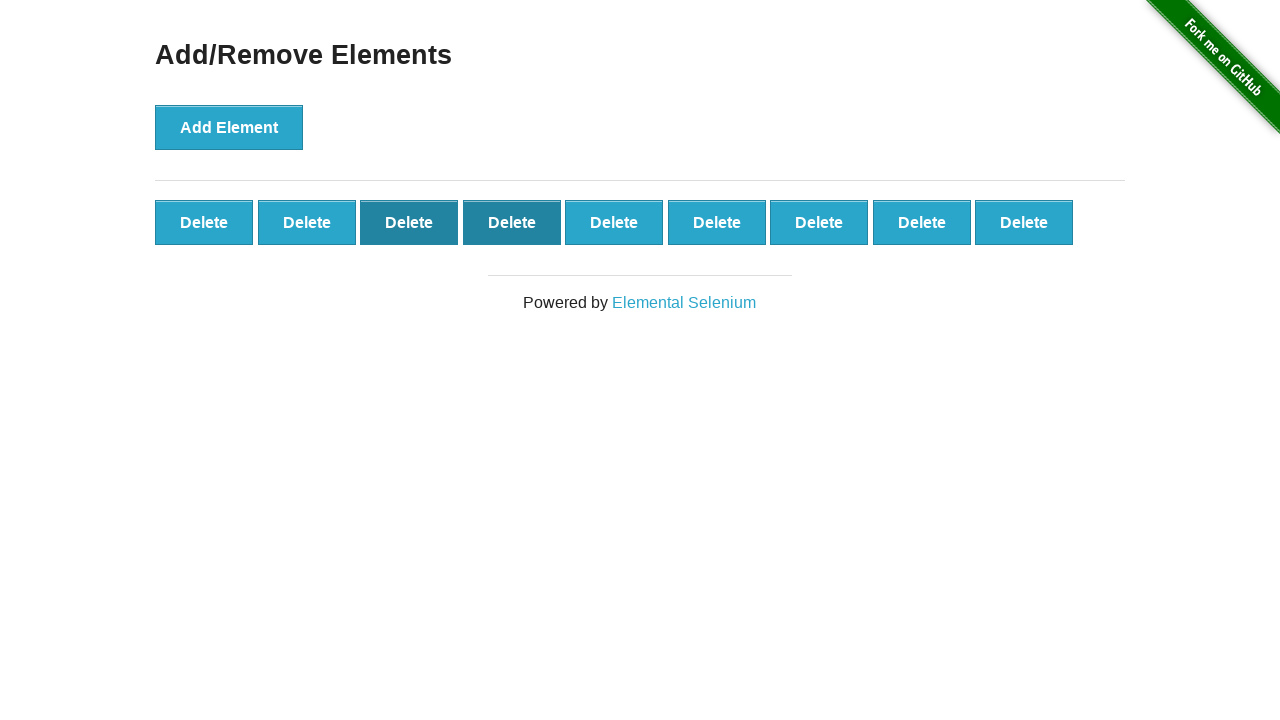

Selected random delete button at index 5
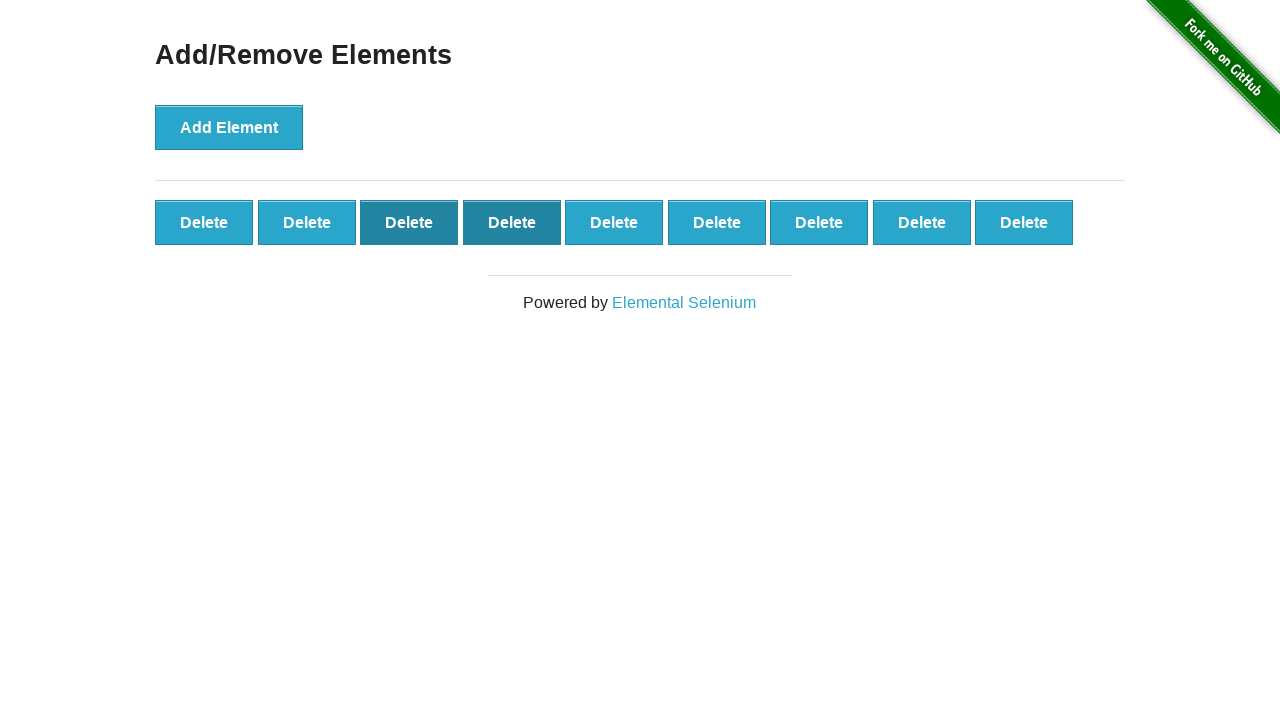

Clicked random delete button (deletion 2/3) at (717, 222) on button.added-manually >> nth=5
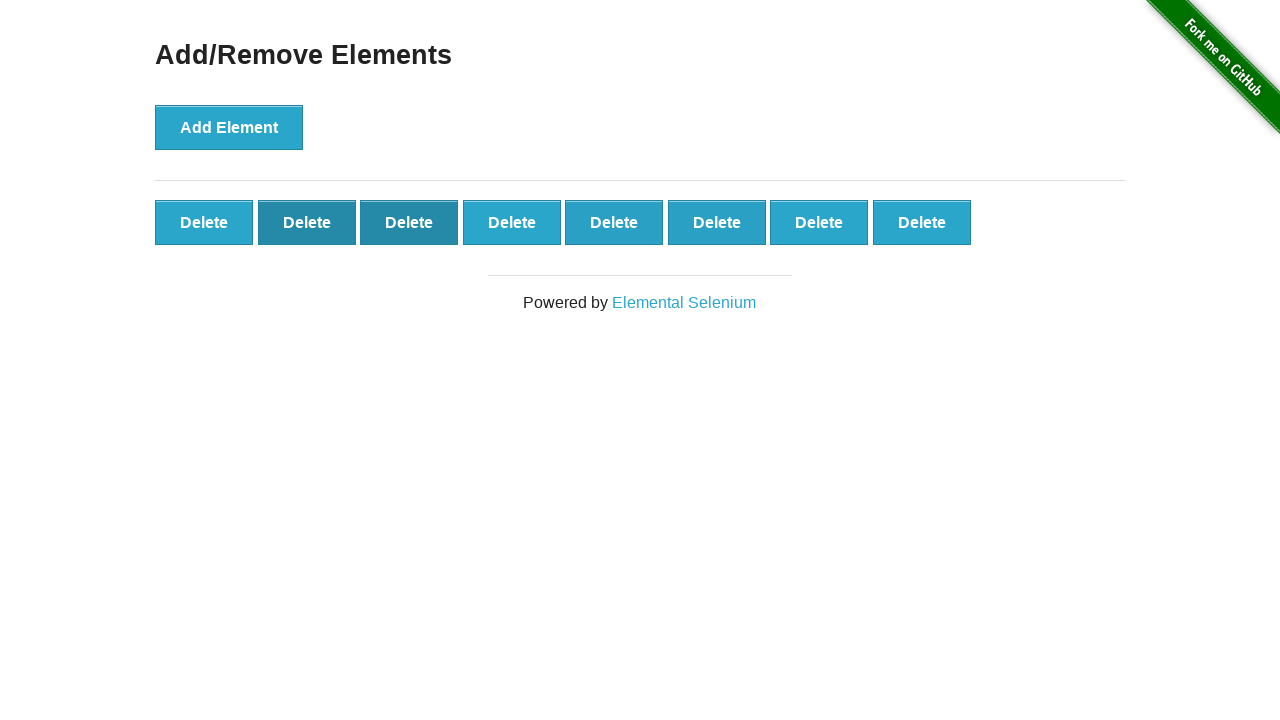

Located delete buttons for deletion round 3/3
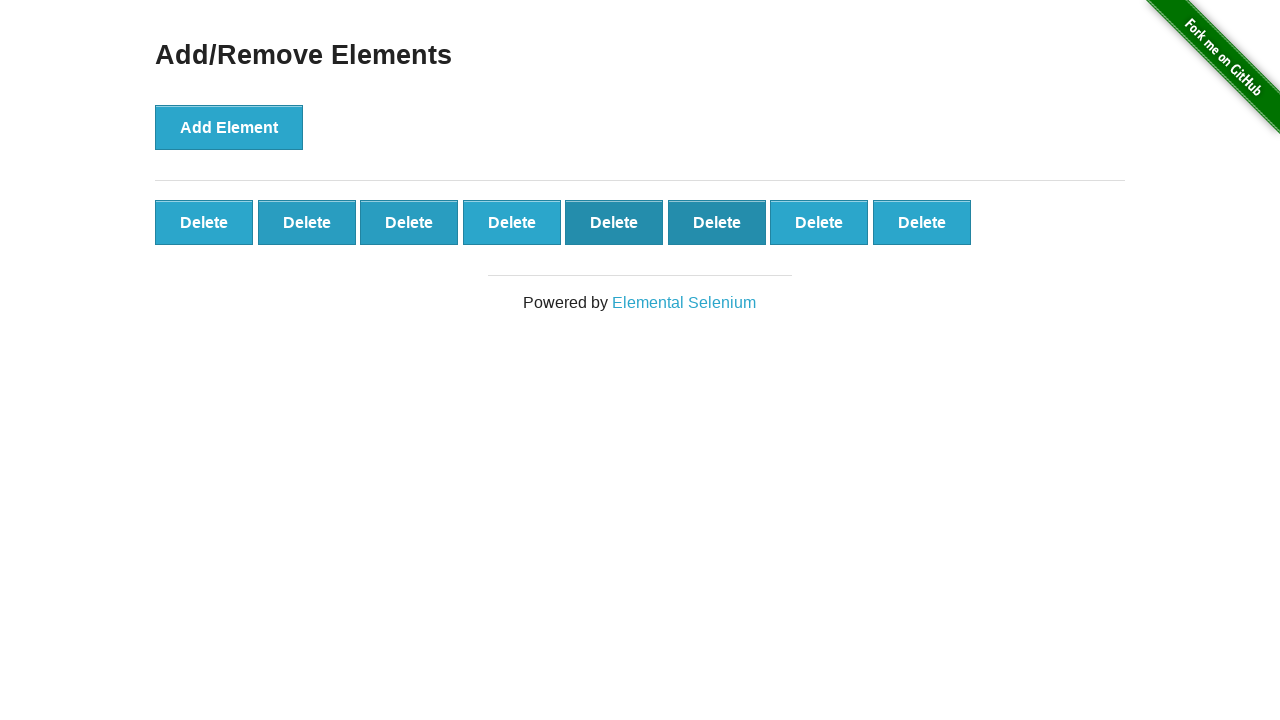

Found 8 remaining delete buttons
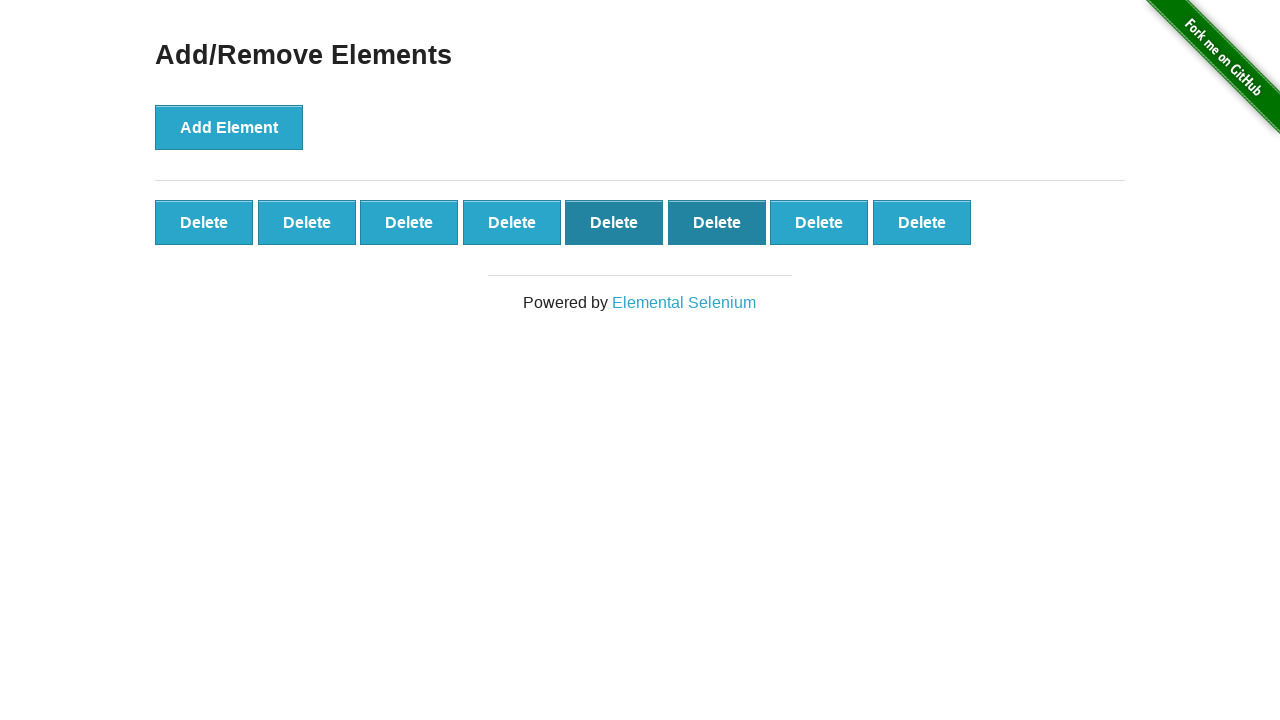

Selected random delete button at index 3
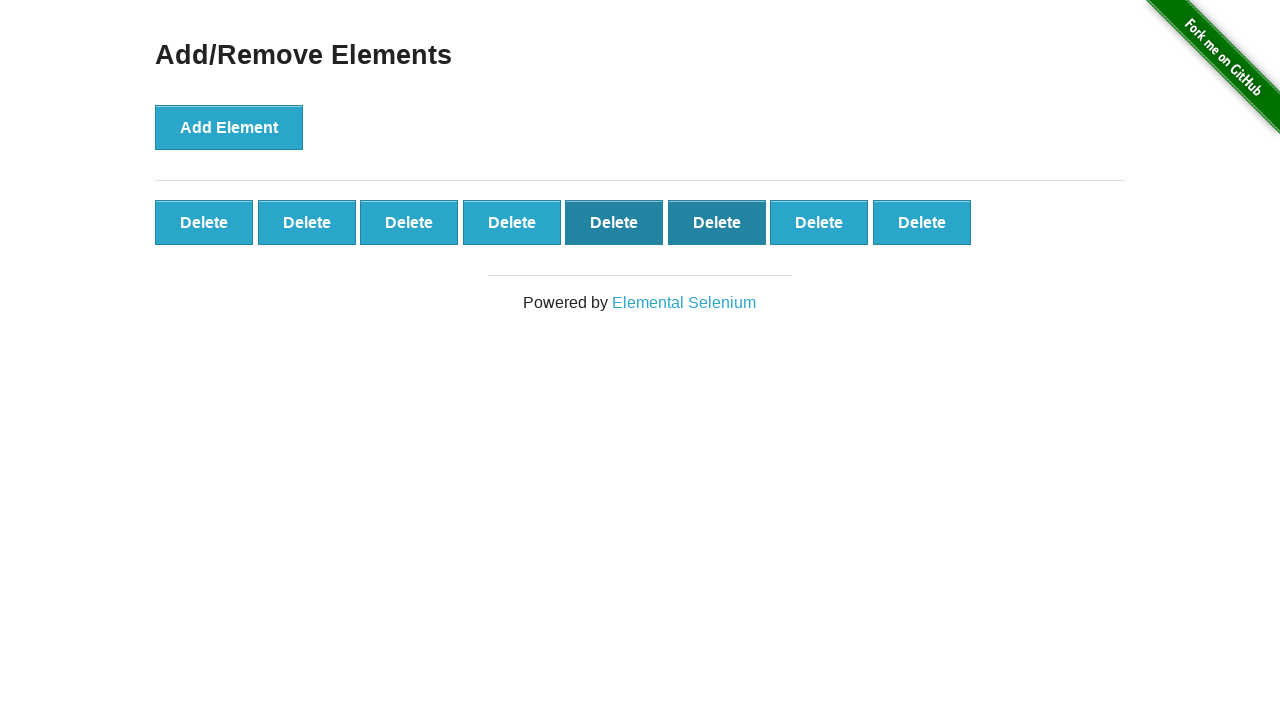

Clicked random delete button (deletion 3/3) at (512, 222) on button.added-manually >> nth=3
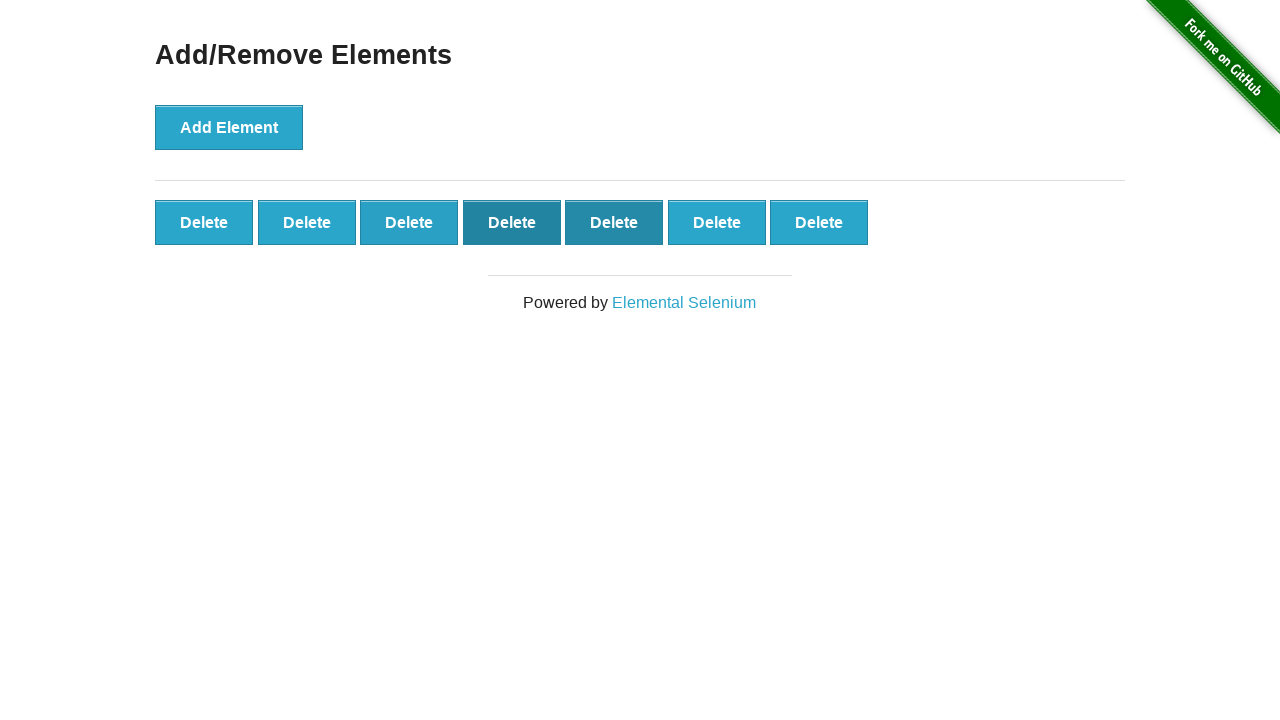

Verified that exactly 7 delete buttons remain after deletions
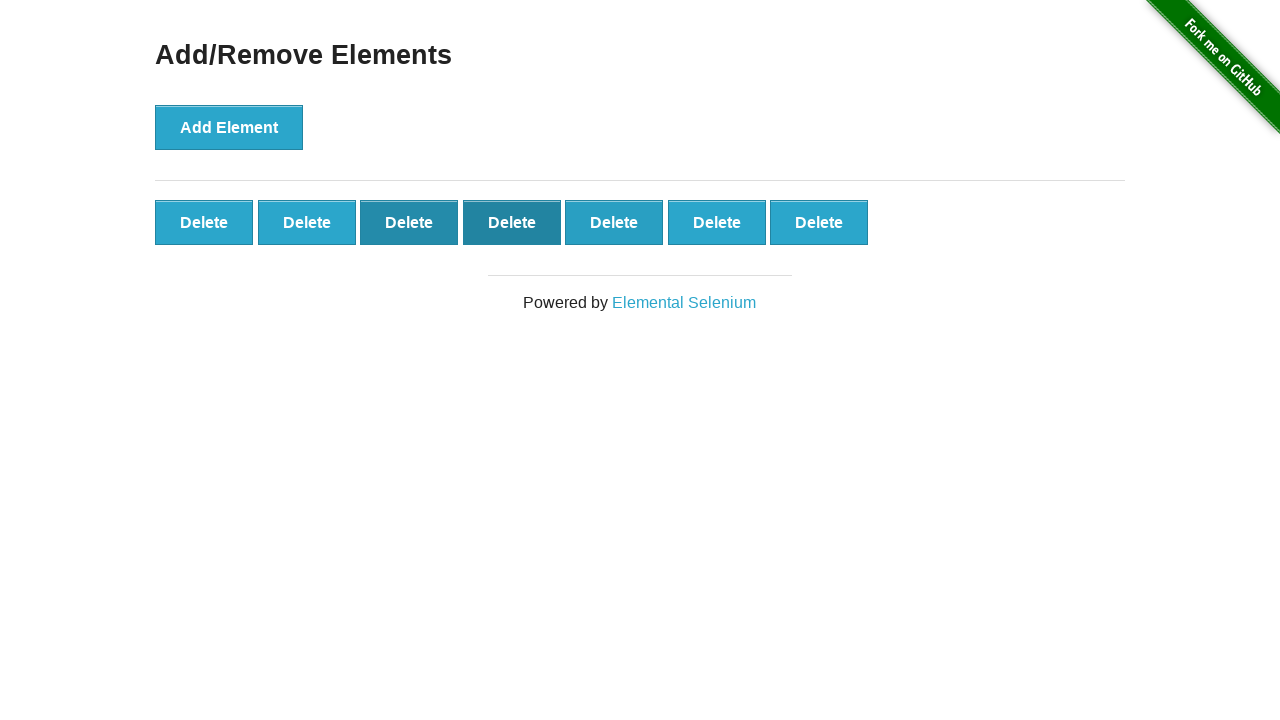

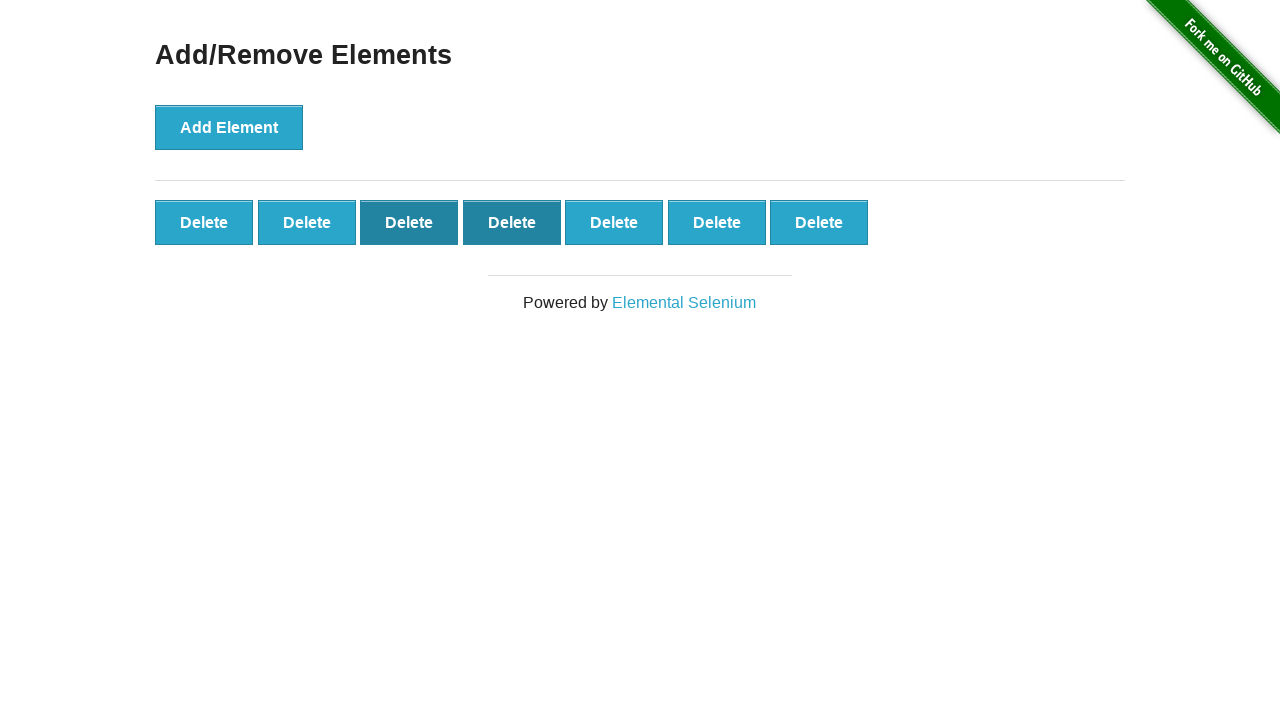